Tests that clicking the prompt text multiple times randomizes the displayed content

Starting URL: https://idvorkin.github.io/todo_enjoy

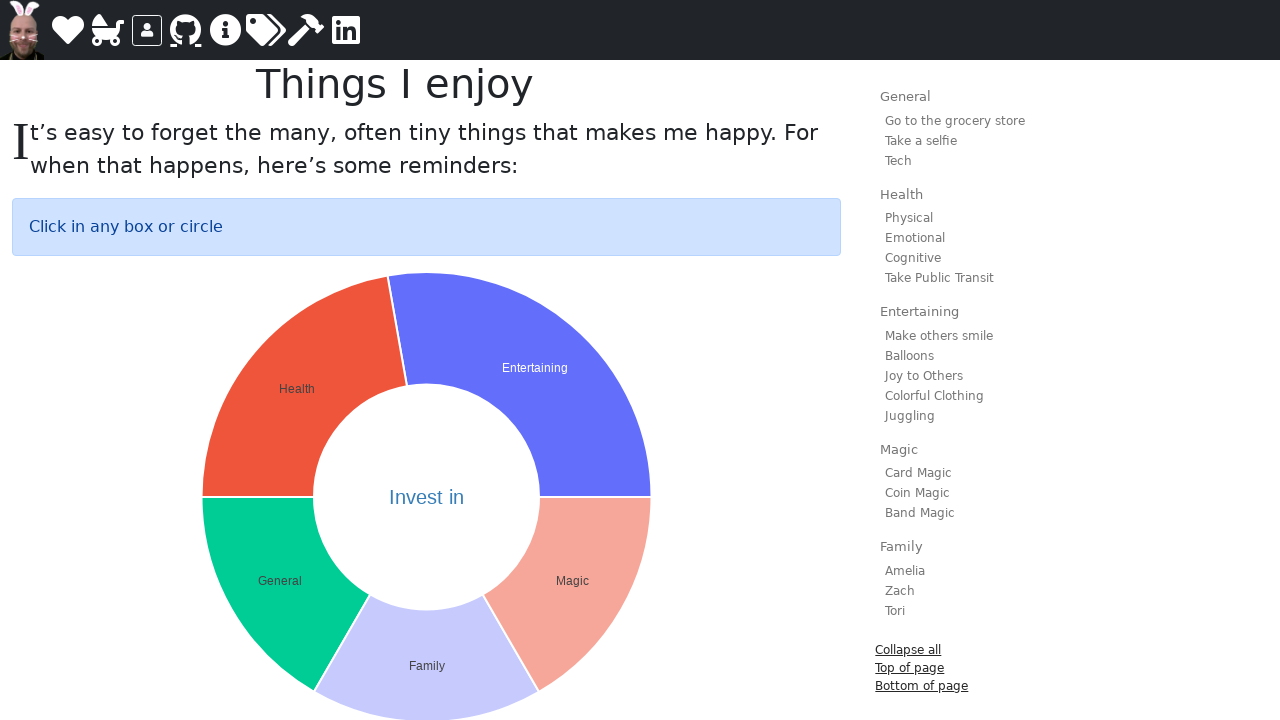

Navigated to todo_enjoy application
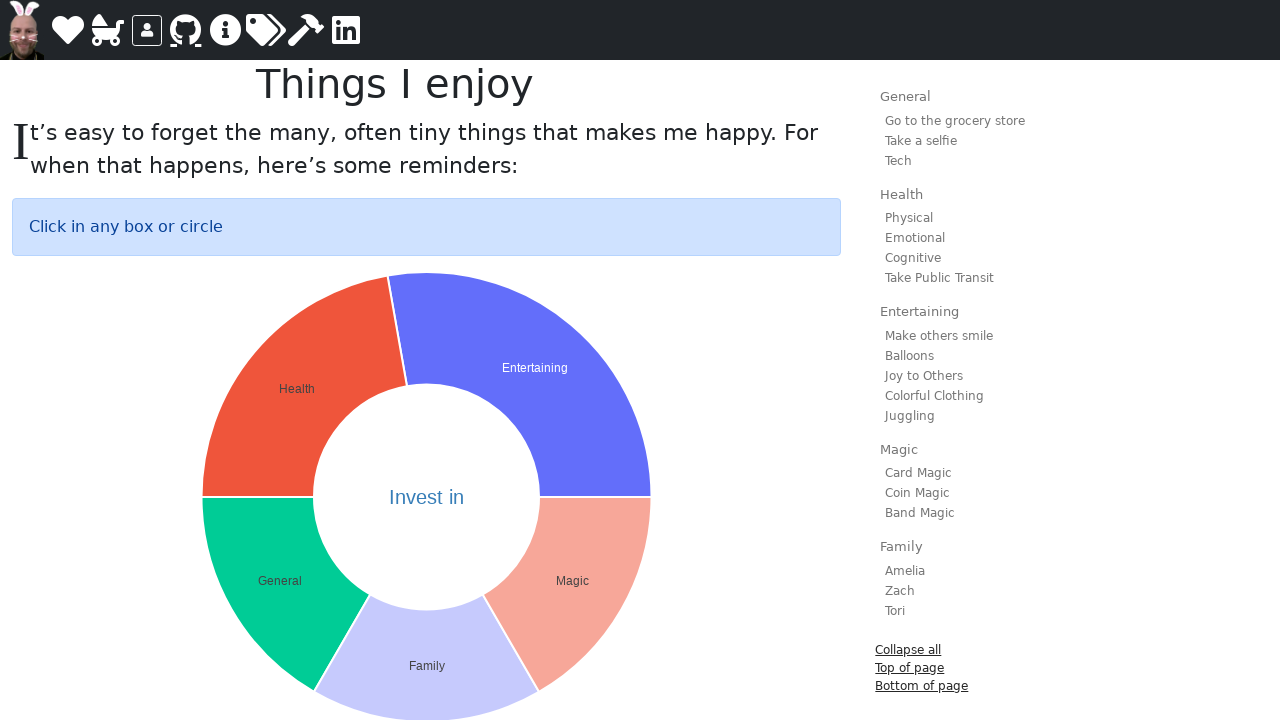

Located prompt element with ID 'sunburst_text'
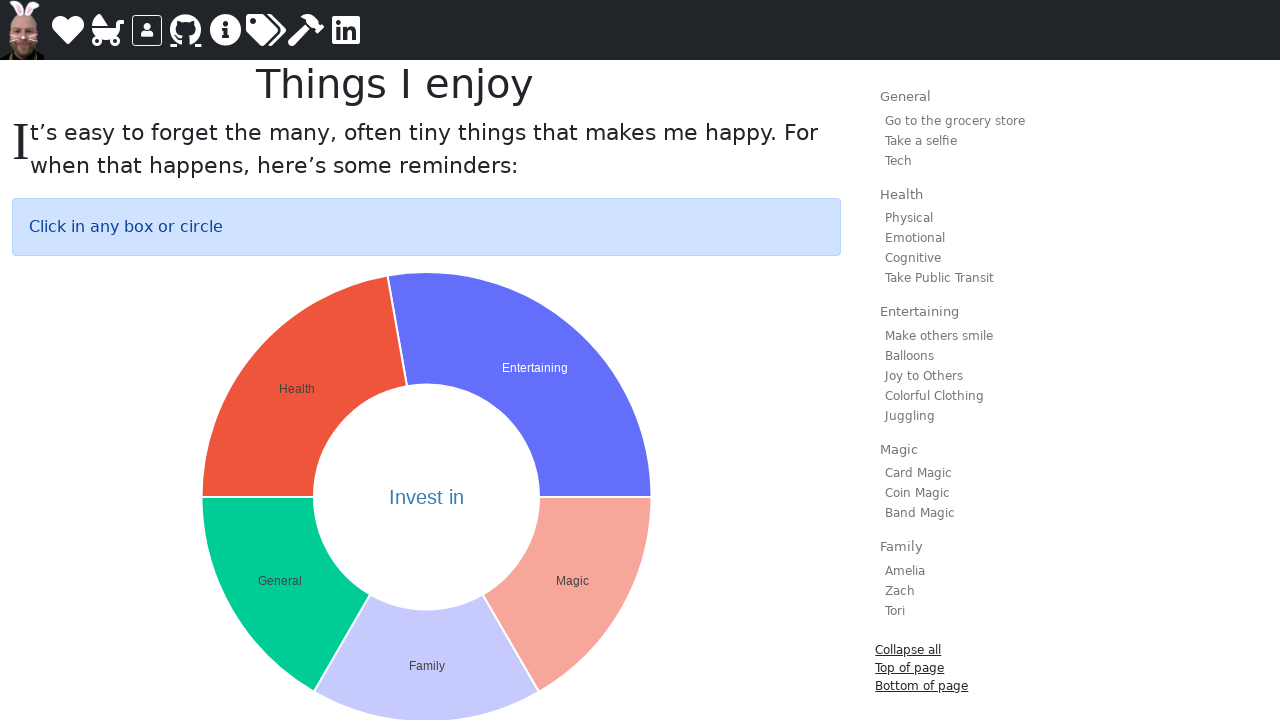

Retrieved original prompt text: '
    Click in any box or circle
'
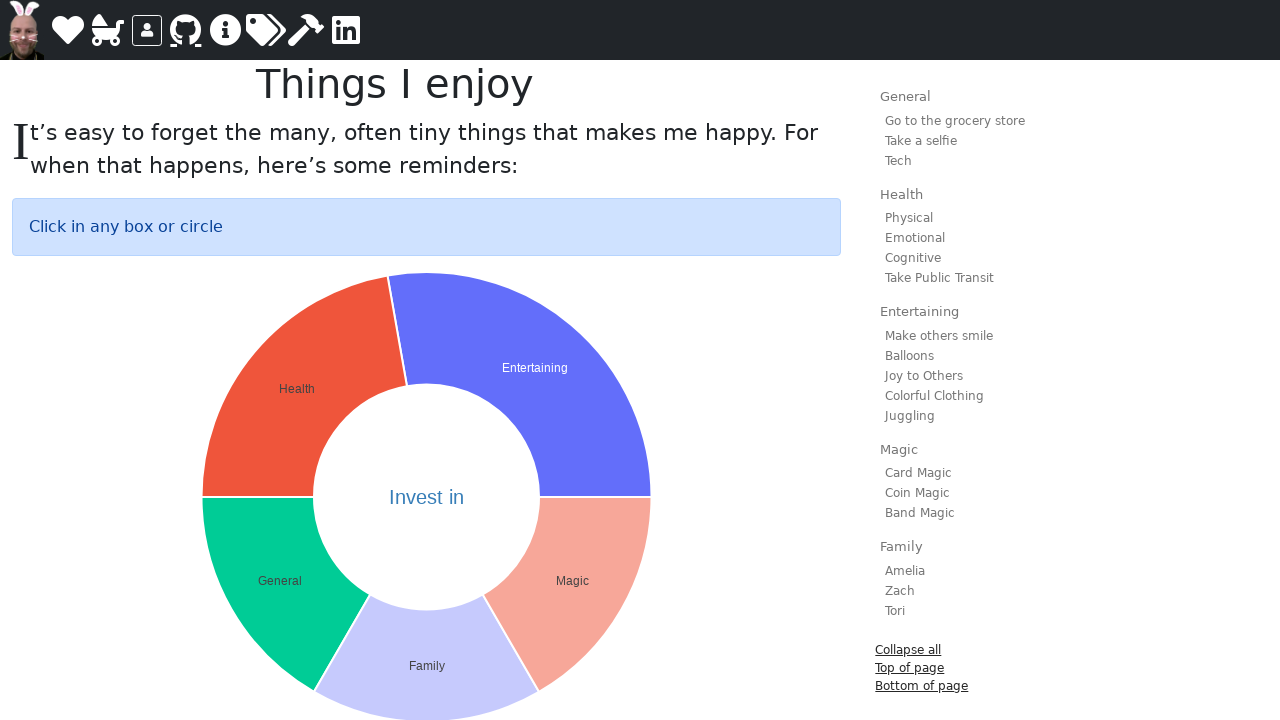

Clicked prompt element to randomize content (first click) at (427, 227) on #sunburst_text
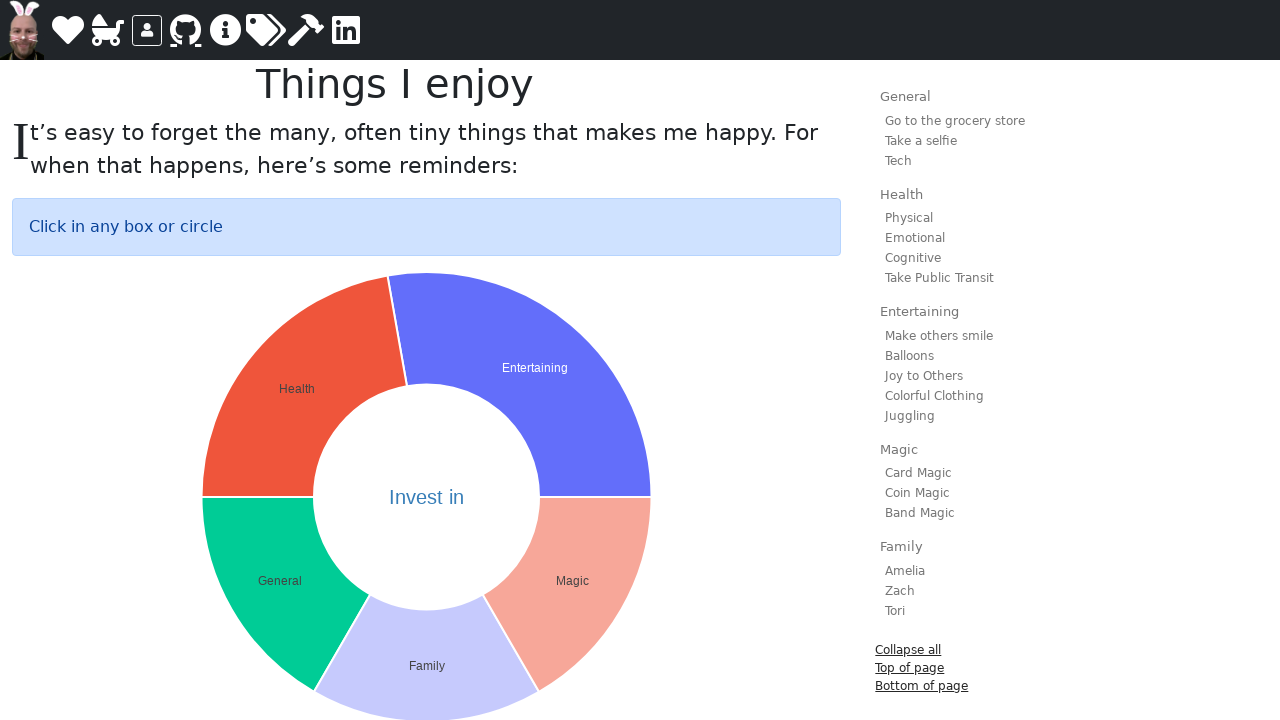

Waited 500ms for content to update
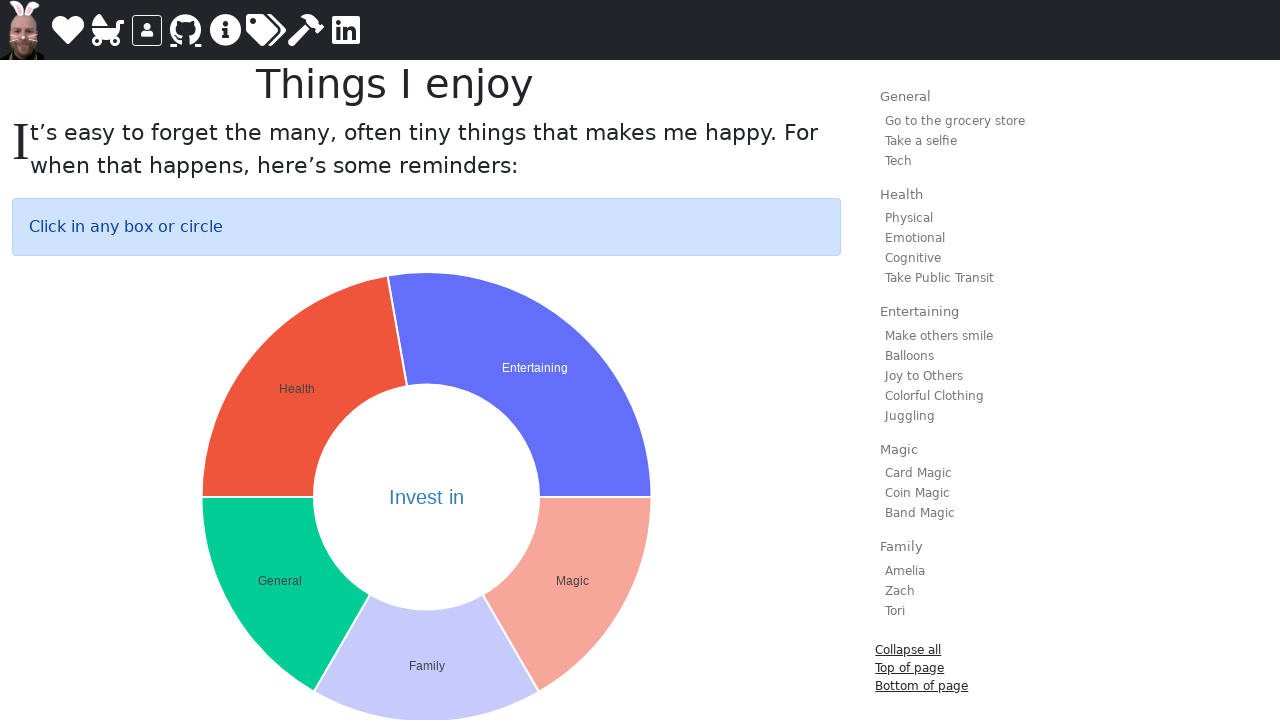

Retrieved new prompt text after first click: 'Click in any box or circle'
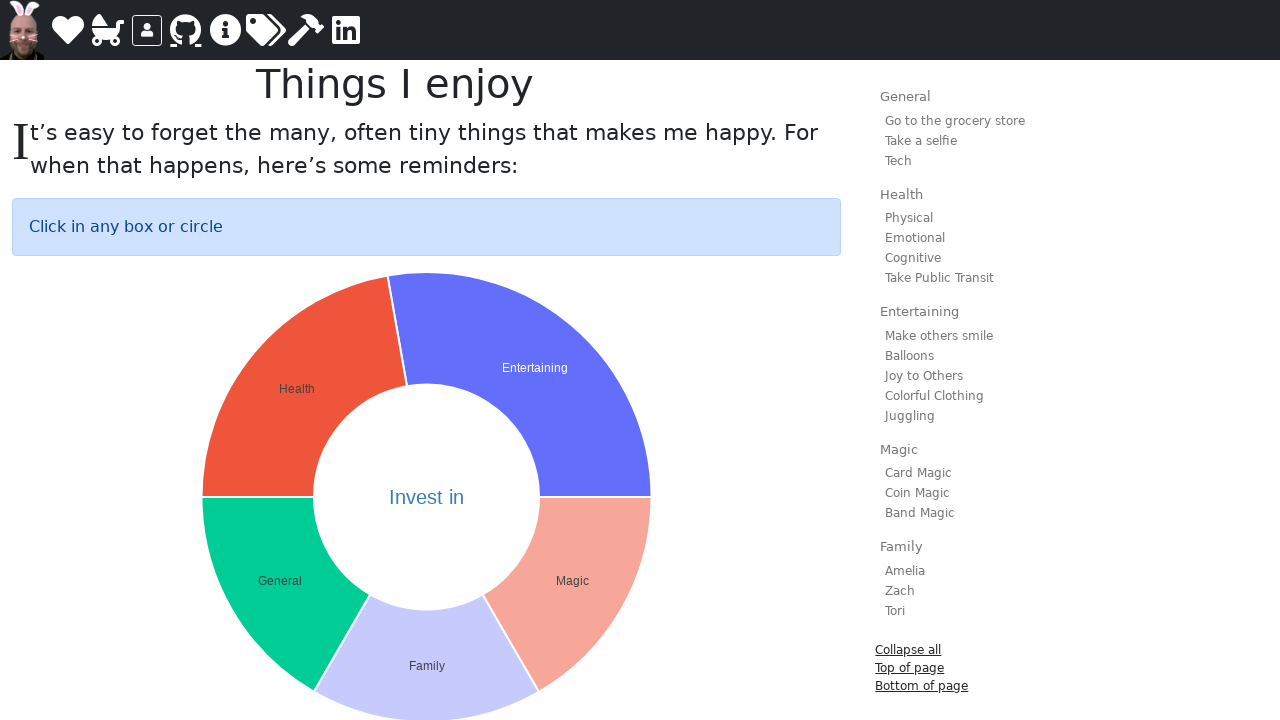

Clicked prompt element to randomize content (second click) at (427, 227) on #sunburst_text
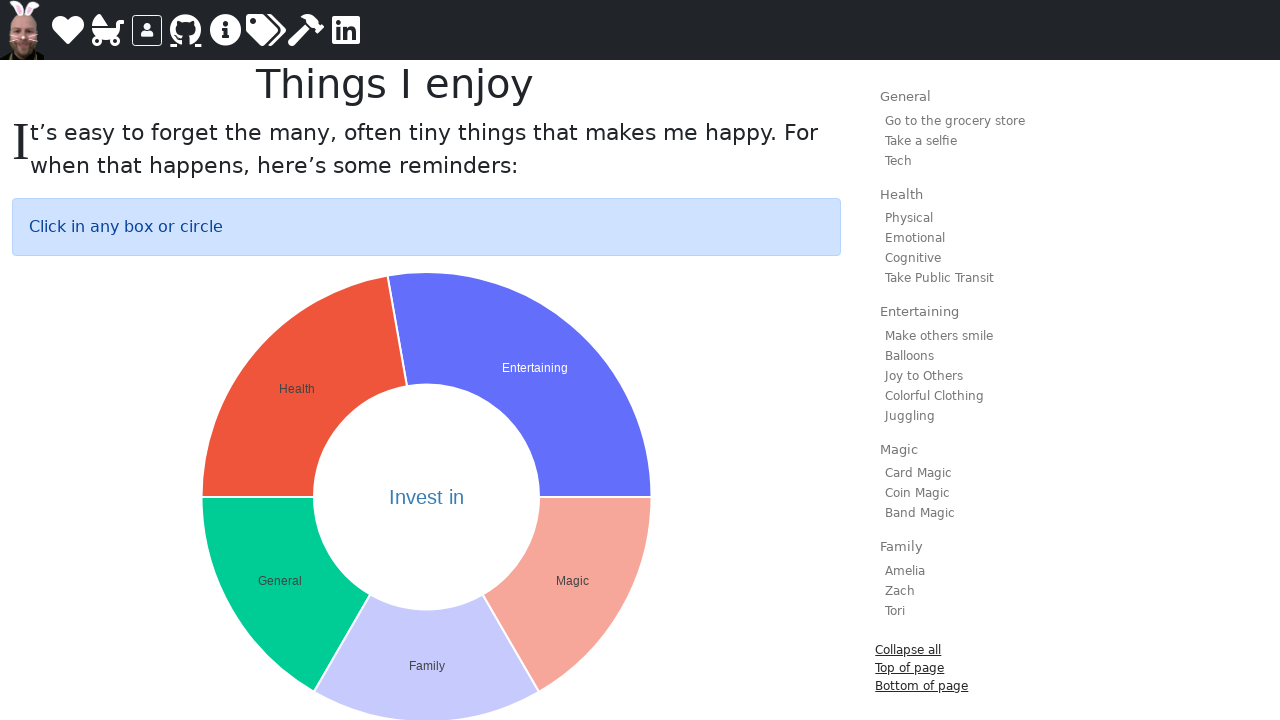

Waited 500ms for content to update after second click
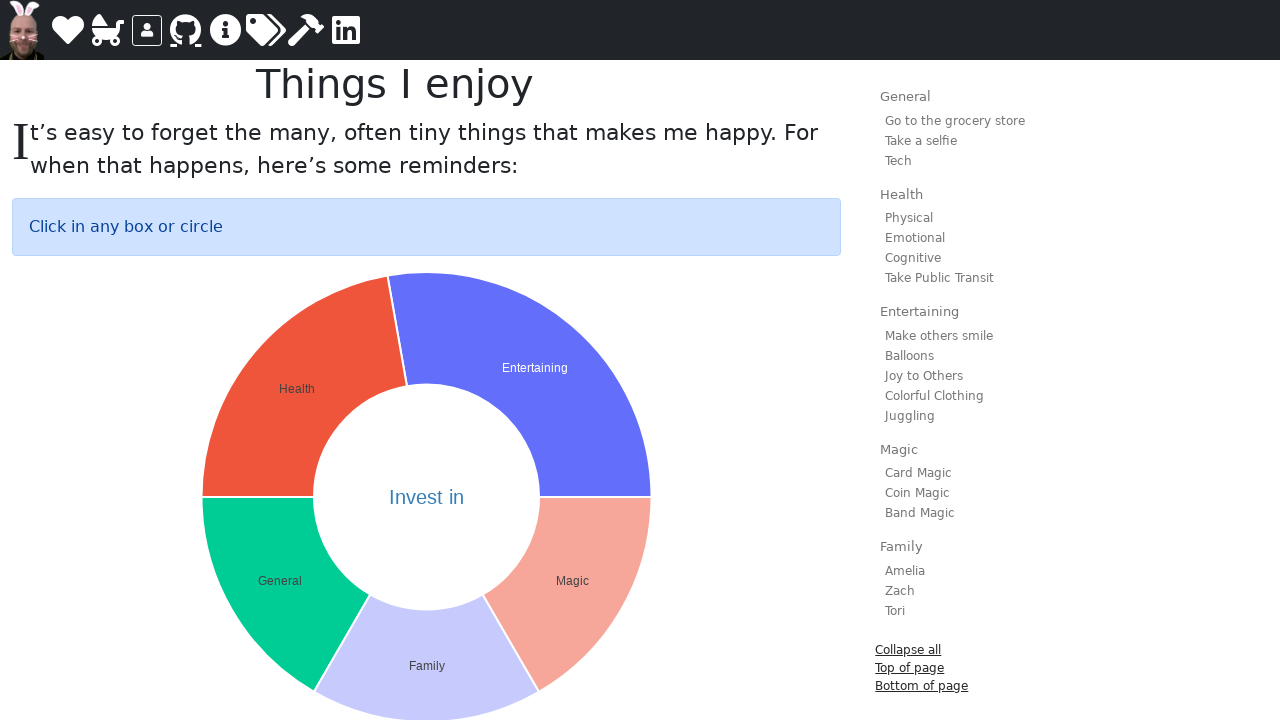

Retrieved final prompt text after second click: 'Click in any box or circle'
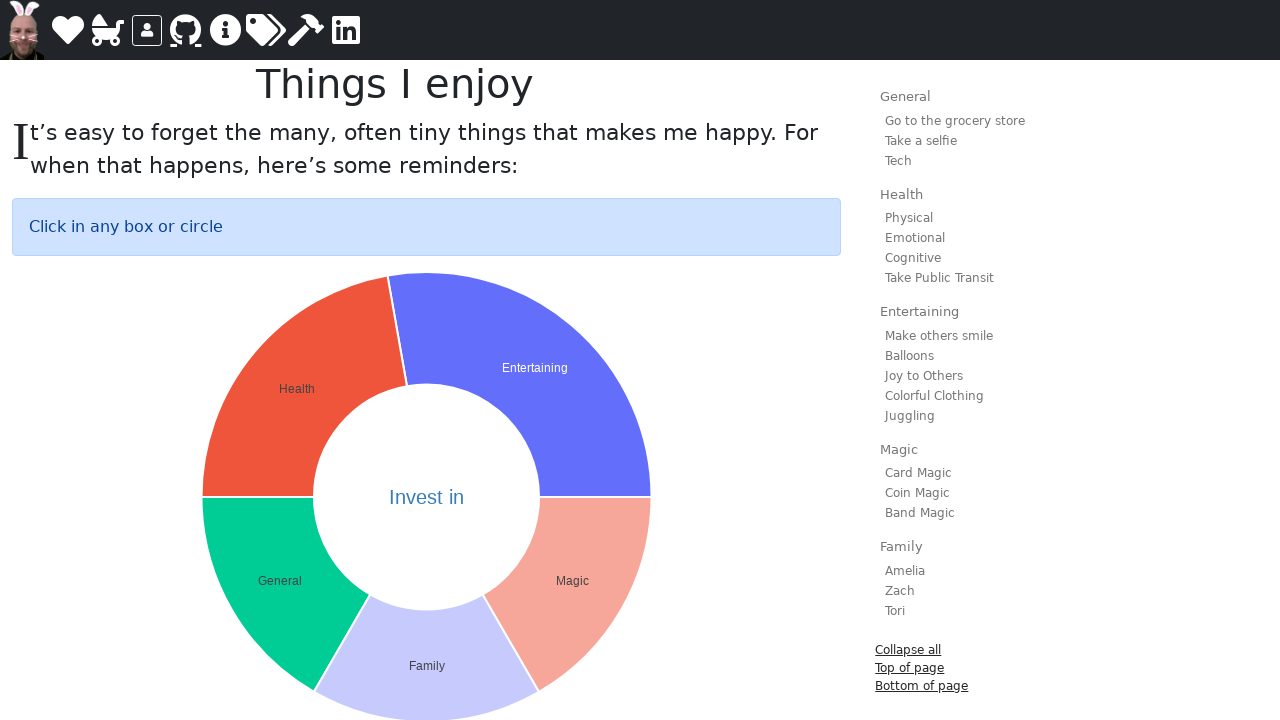

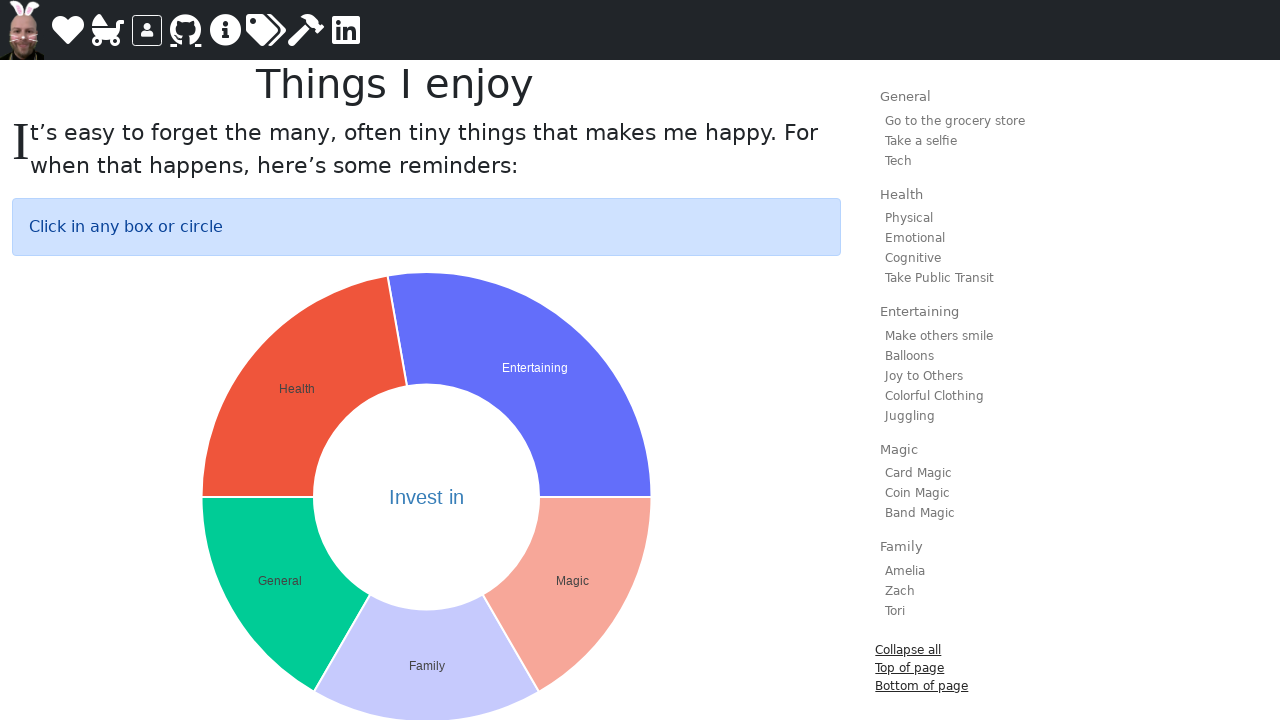